Tests radio button selection functionality by clicking on a radio button and verifying it becomes selected

Starting URL: https://rahulshettyacademy.com/AutomationPractice/

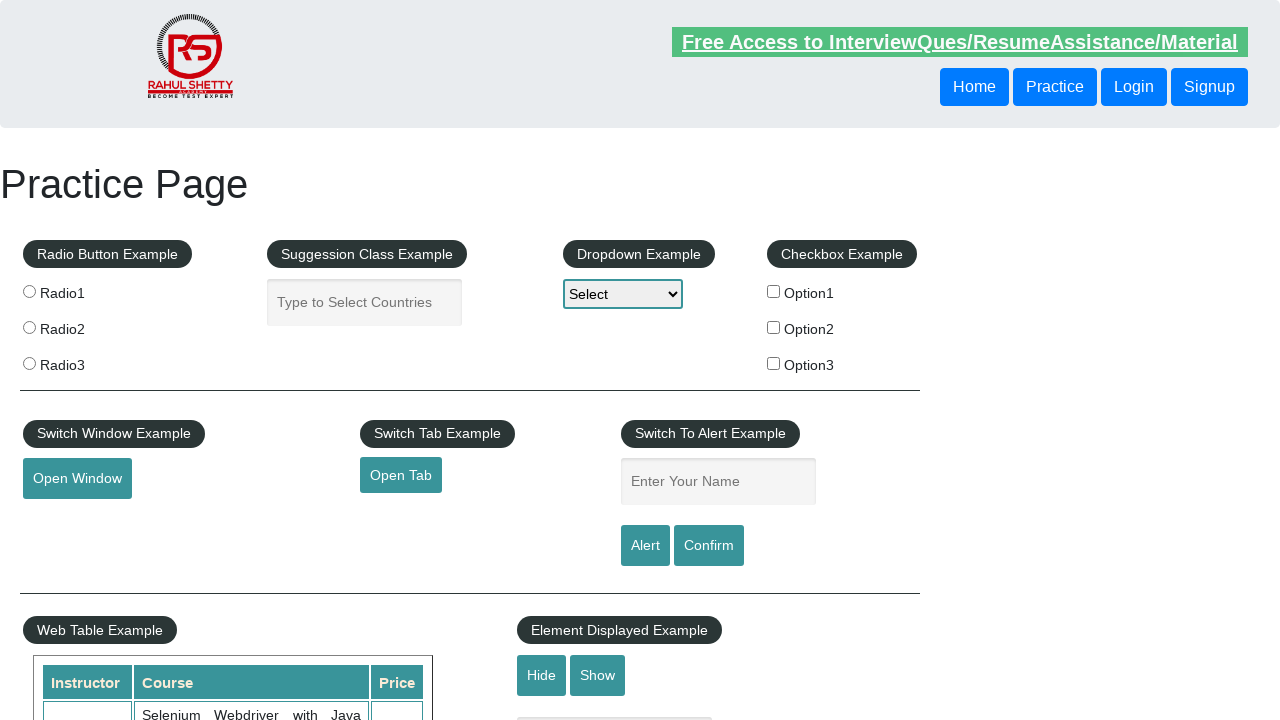

Navigated to AutomationPractice page
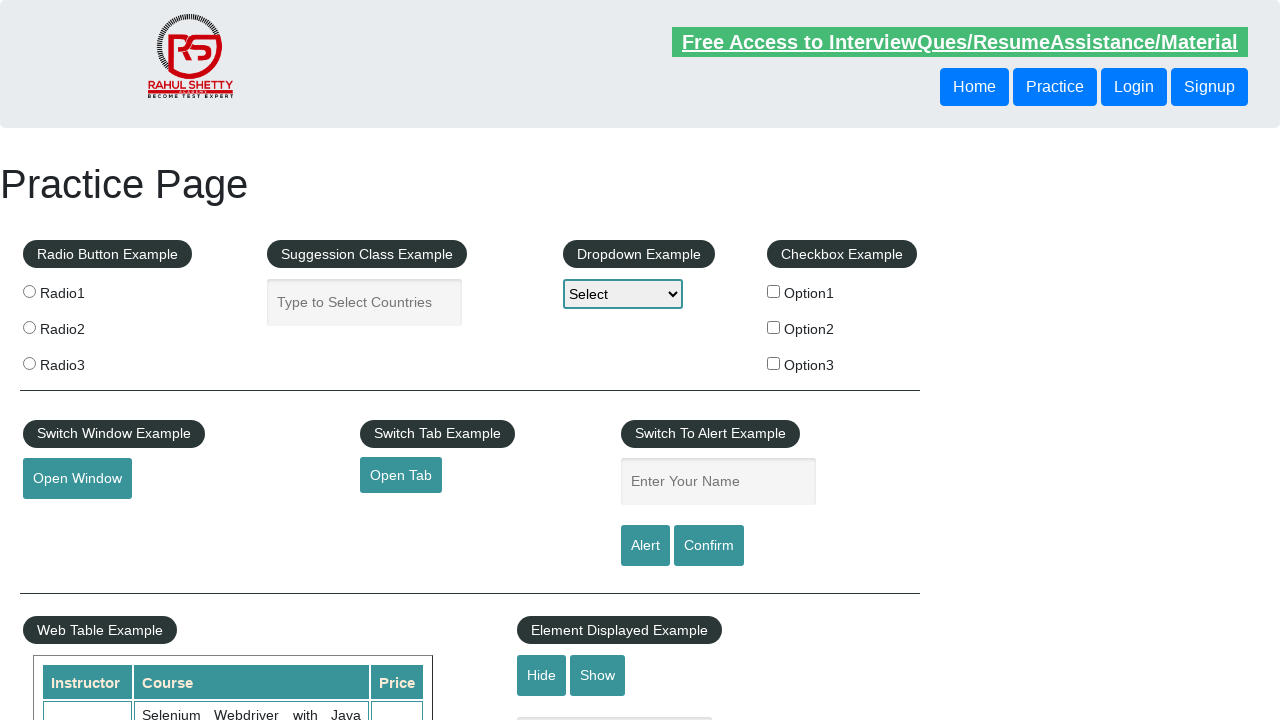

Clicked on radio button with value 'radio2' at (29, 327) on input[value='radio2']
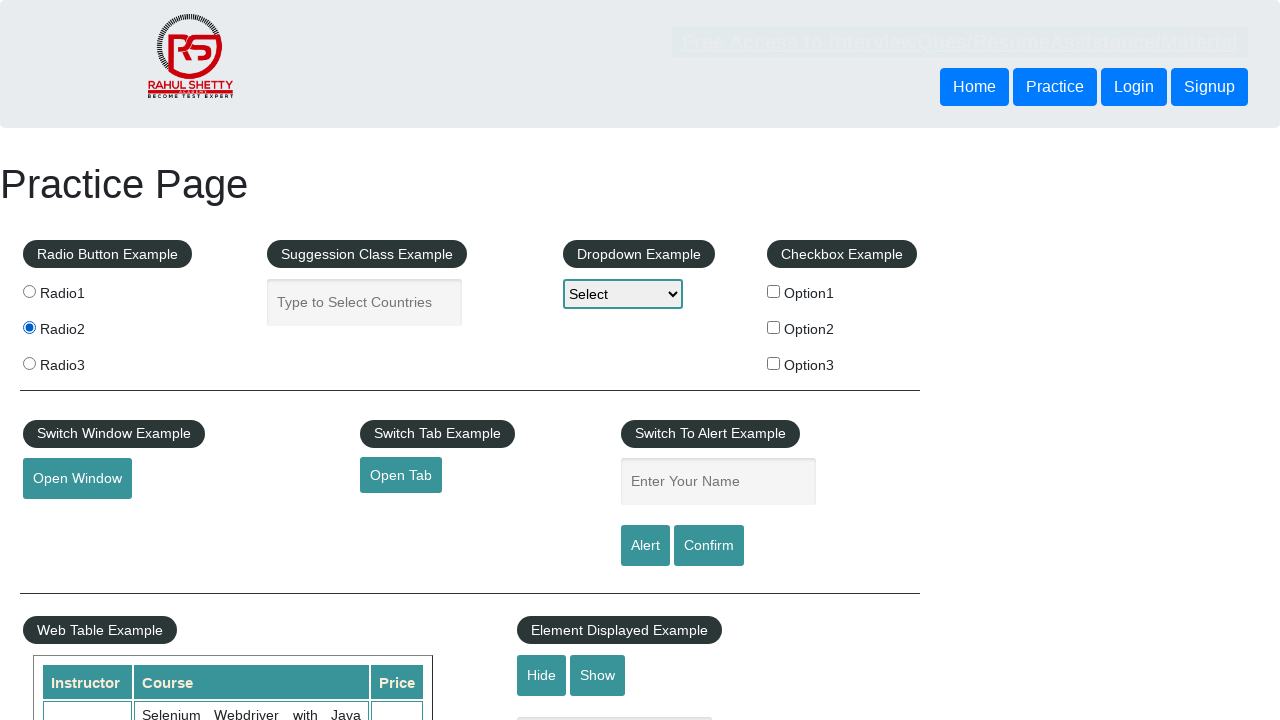

Verified that radio button 'radio2' is selected
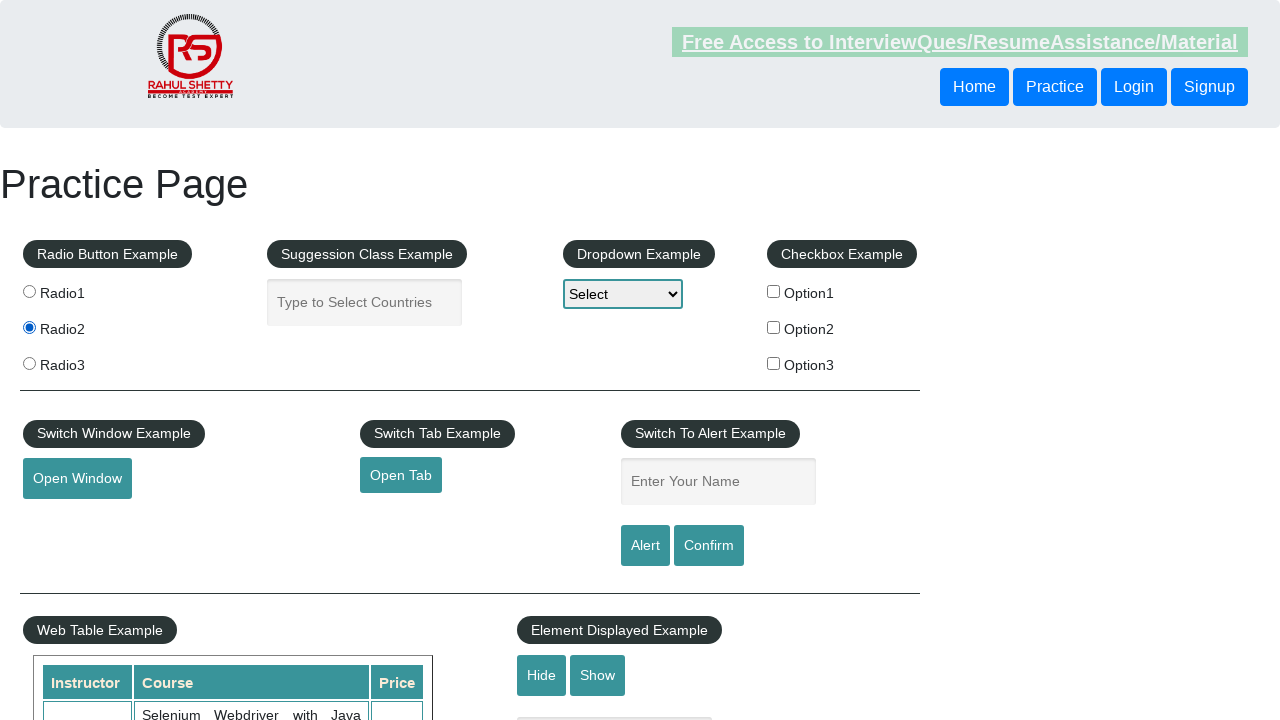

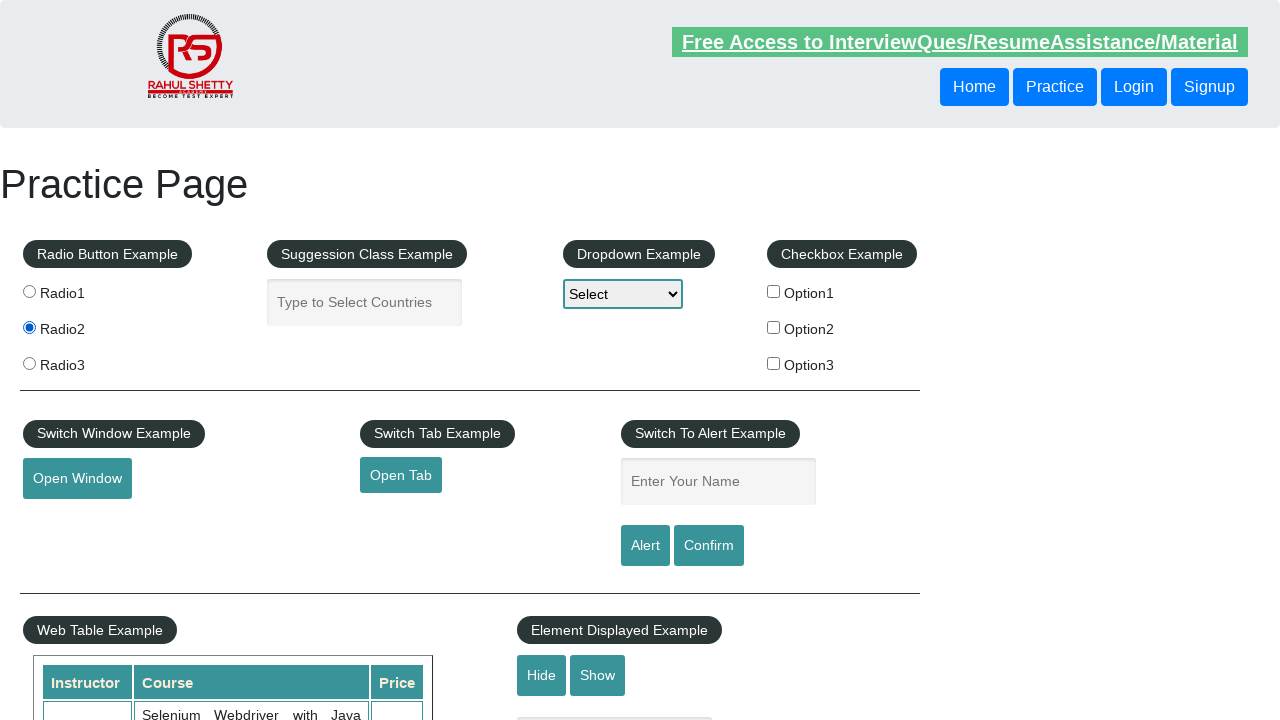